Tests dynamic content loading by clicking a start button and waiting for hidden content to become visible, then verifying the loaded text is displayed.

Starting URL: https://the-internet.herokuapp.com/dynamic_loading/1

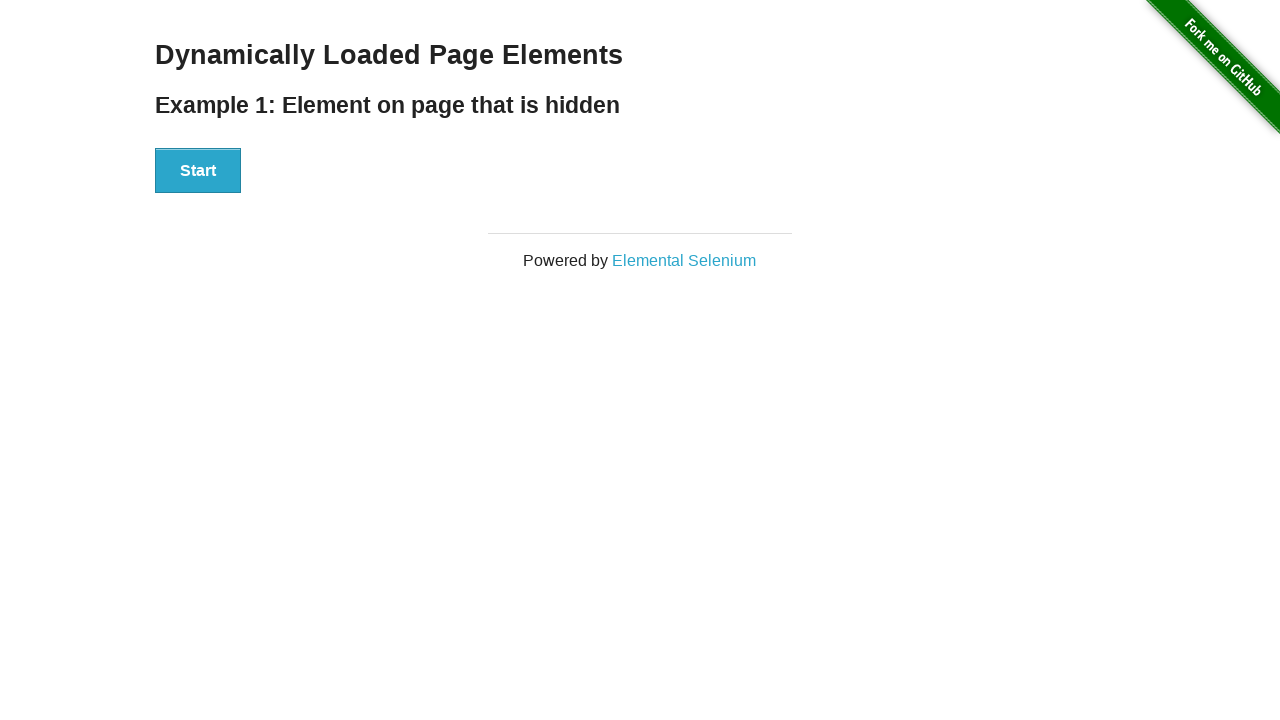

Clicked start button to trigger dynamic content loading at (198, 171) on #start button
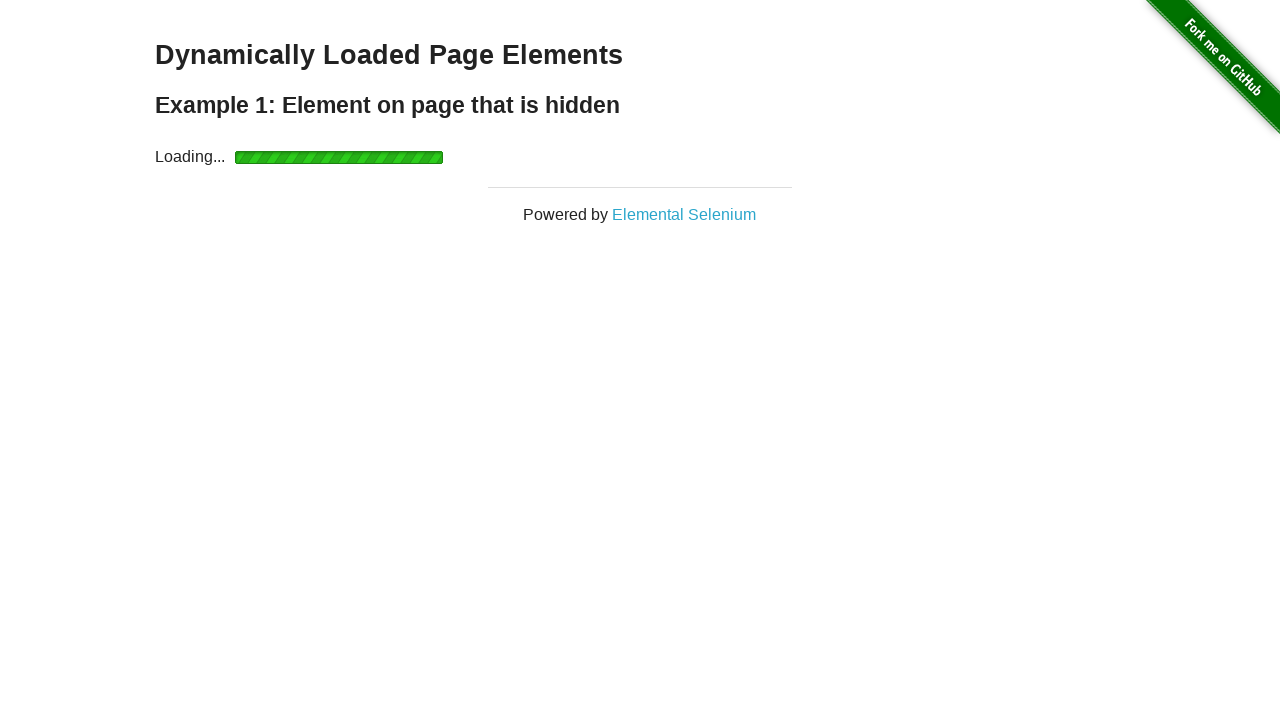

Waited for finish element (h4) to become visible
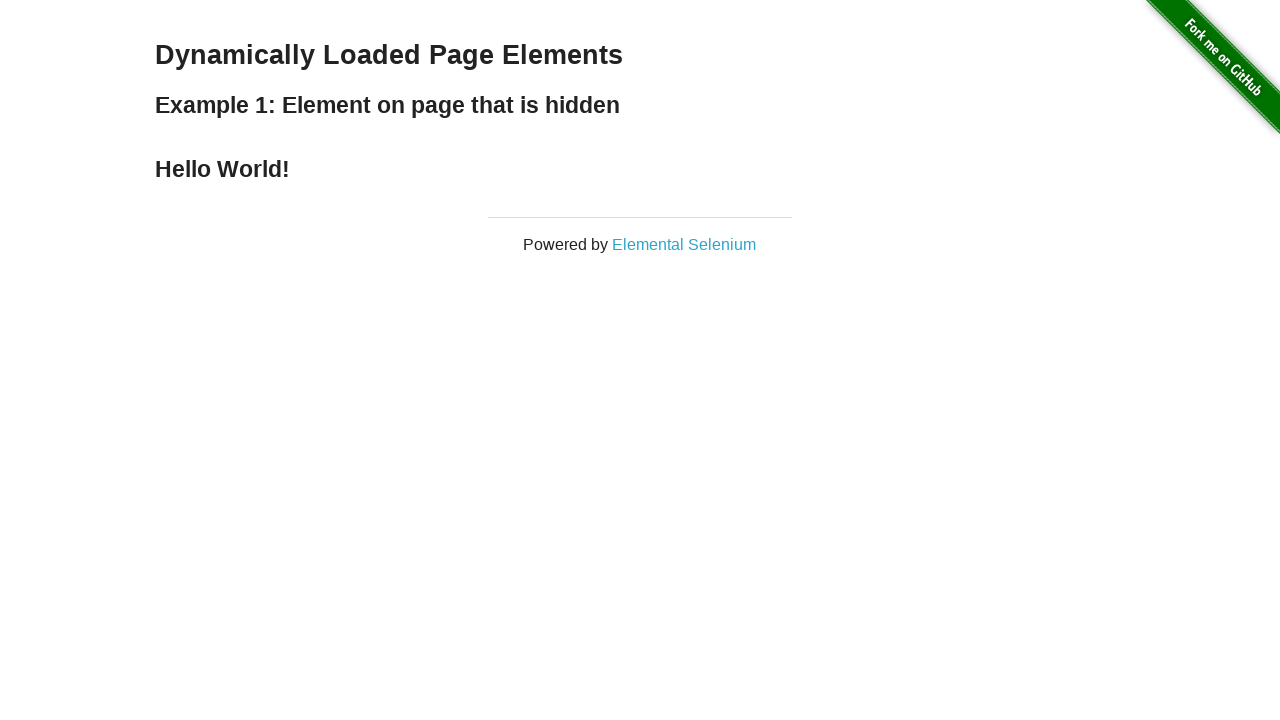

Located finish text element
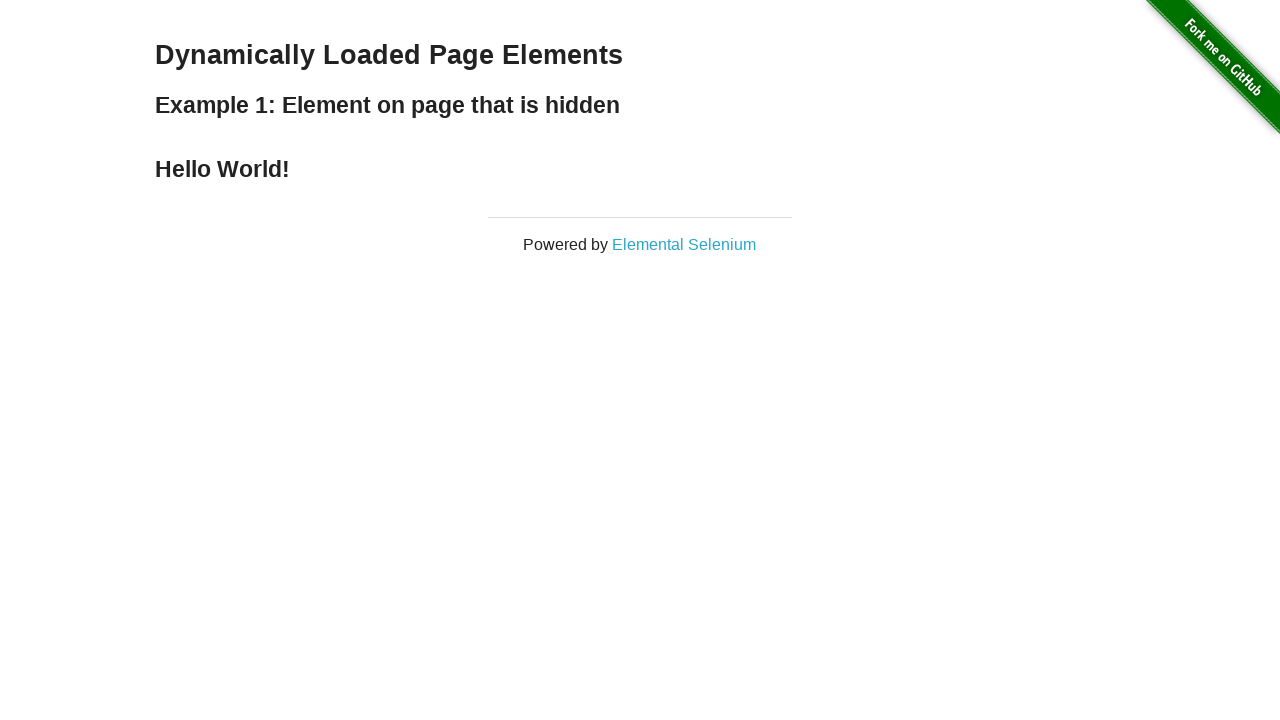

Verified finish text element is visible - dynamic content loaded successfully
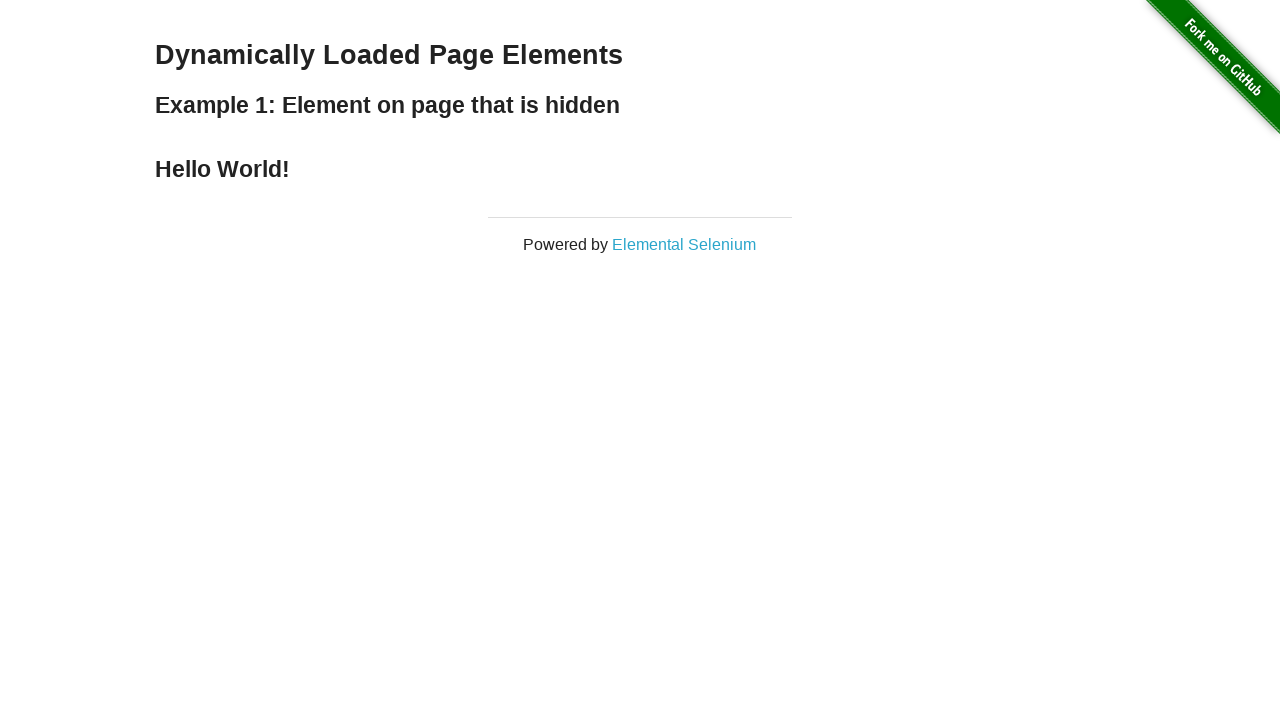

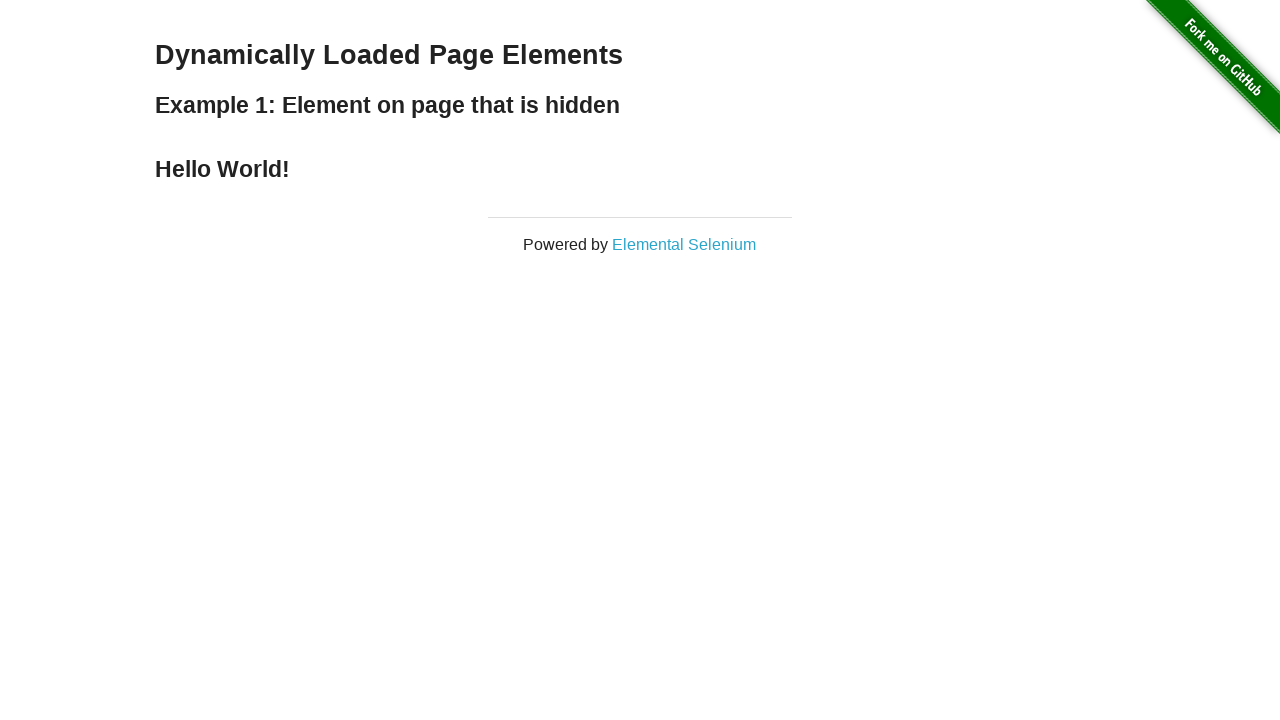